Tests that edits are cancelled when pressing Escape.

Starting URL: https://demo.playwright.dev/todomvc

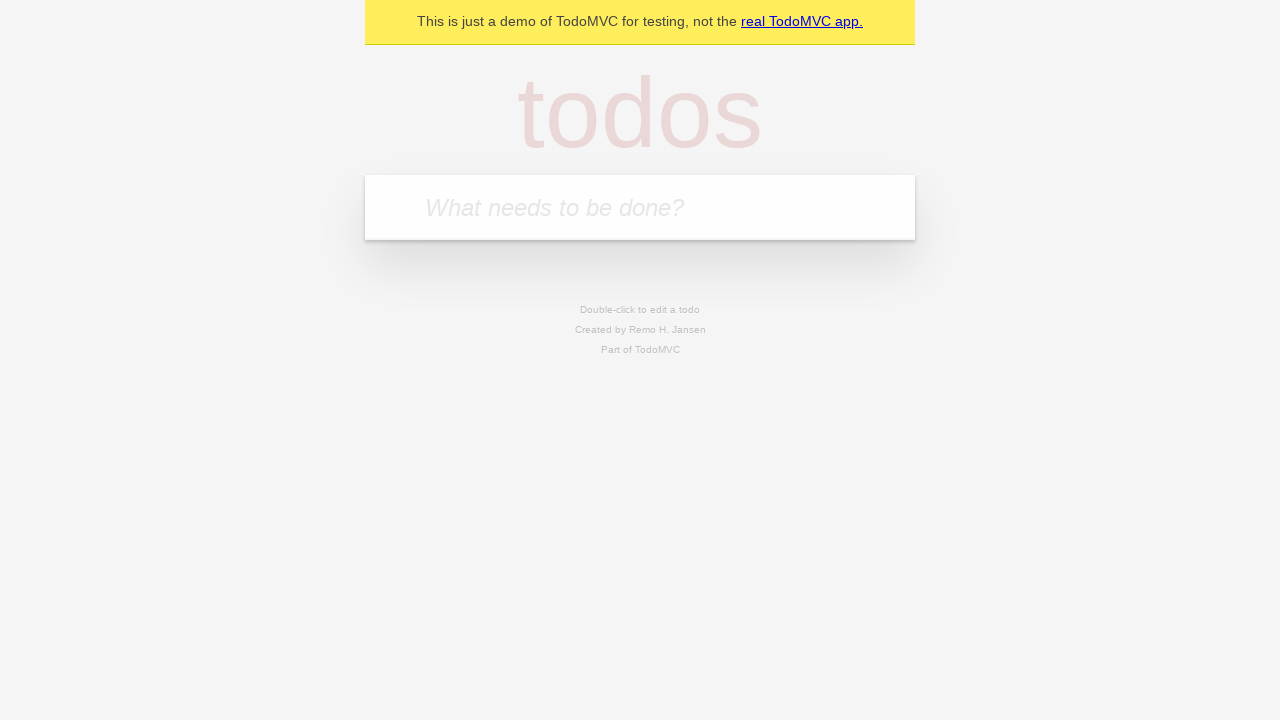

Filled first todo input with 'buy some cheese' on internal:attr=[placeholder="What needs to be done?"i]
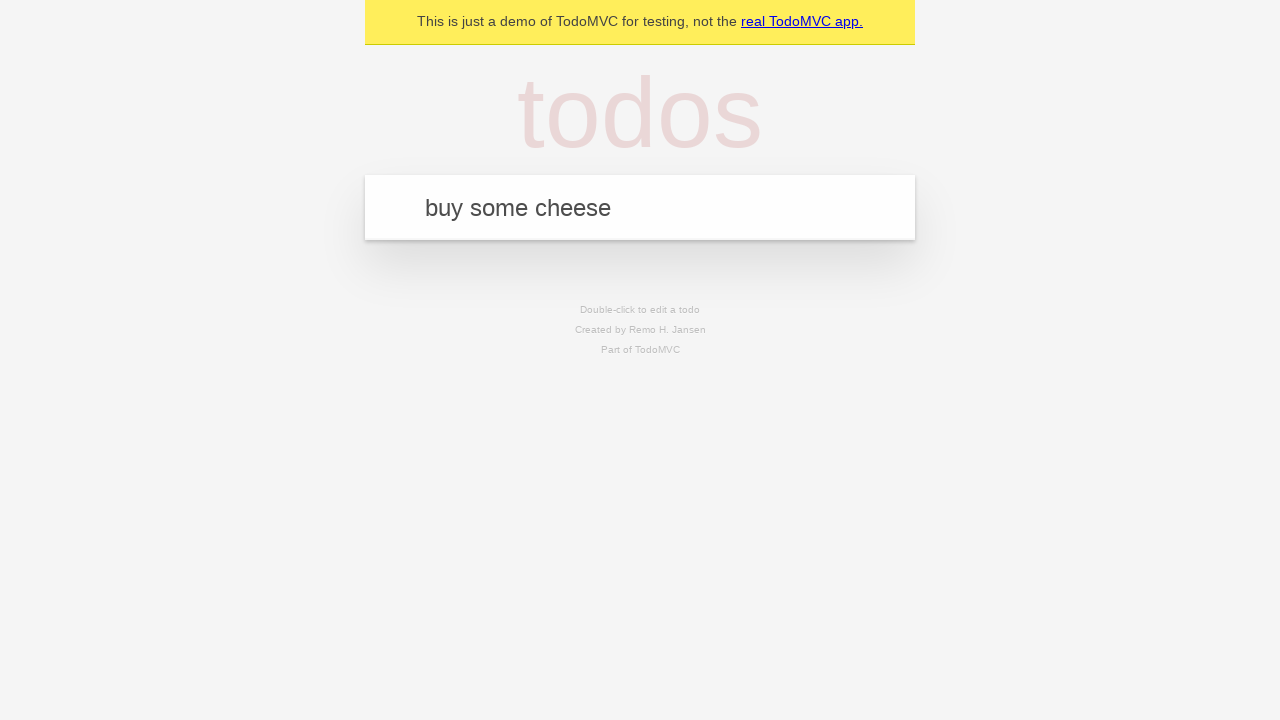

Pressed Enter to create first todo on internal:attr=[placeholder="What needs to be done?"i]
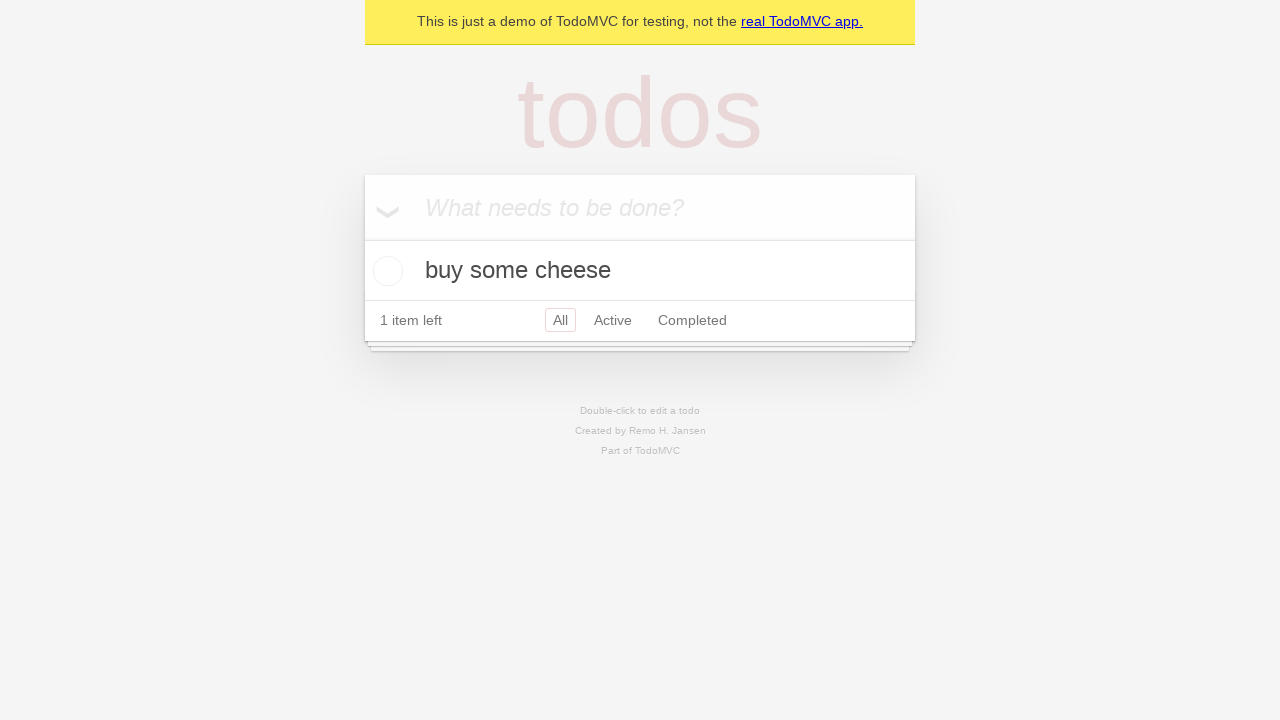

Filled second todo input with 'feed the cat' on internal:attr=[placeholder="What needs to be done?"i]
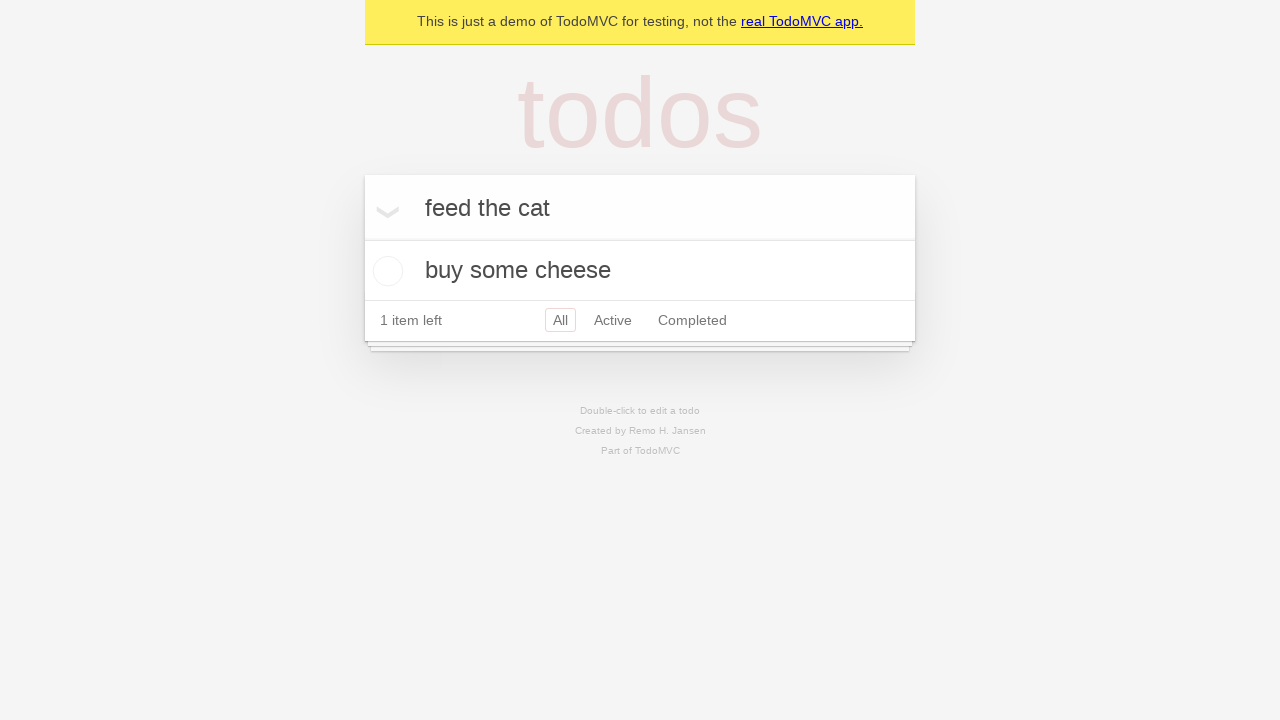

Pressed Enter to create second todo on internal:attr=[placeholder="What needs to be done?"i]
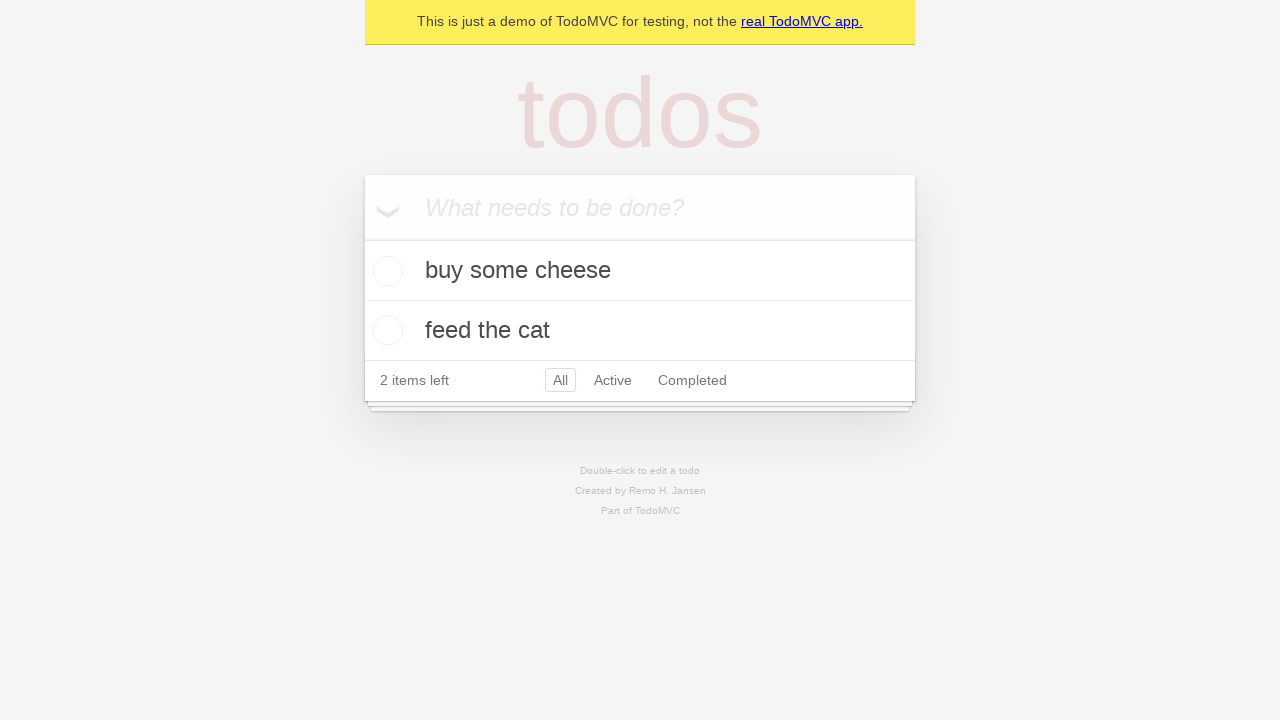

Filled third todo input with 'book a doctors appointment' on internal:attr=[placeholder="What needs to be done?"i]
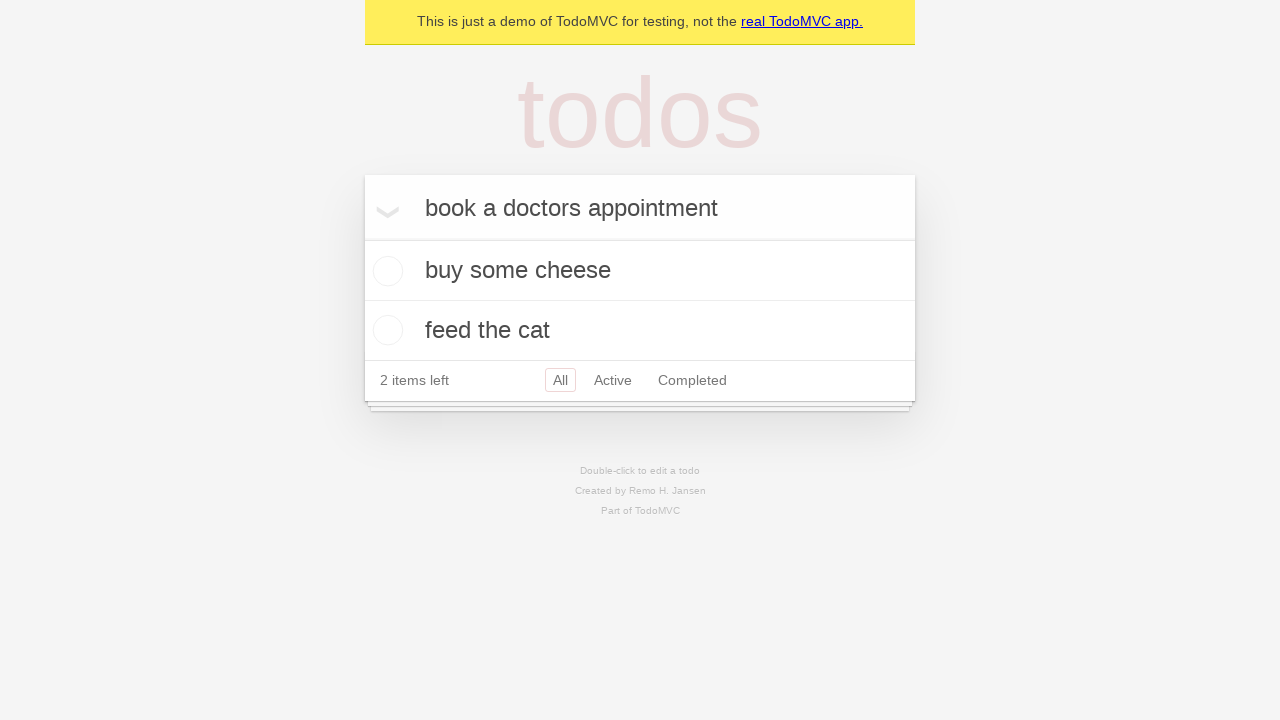

Pressed Enter to create third todo on internal:attr=[placeholder="What needs to be done?"i]
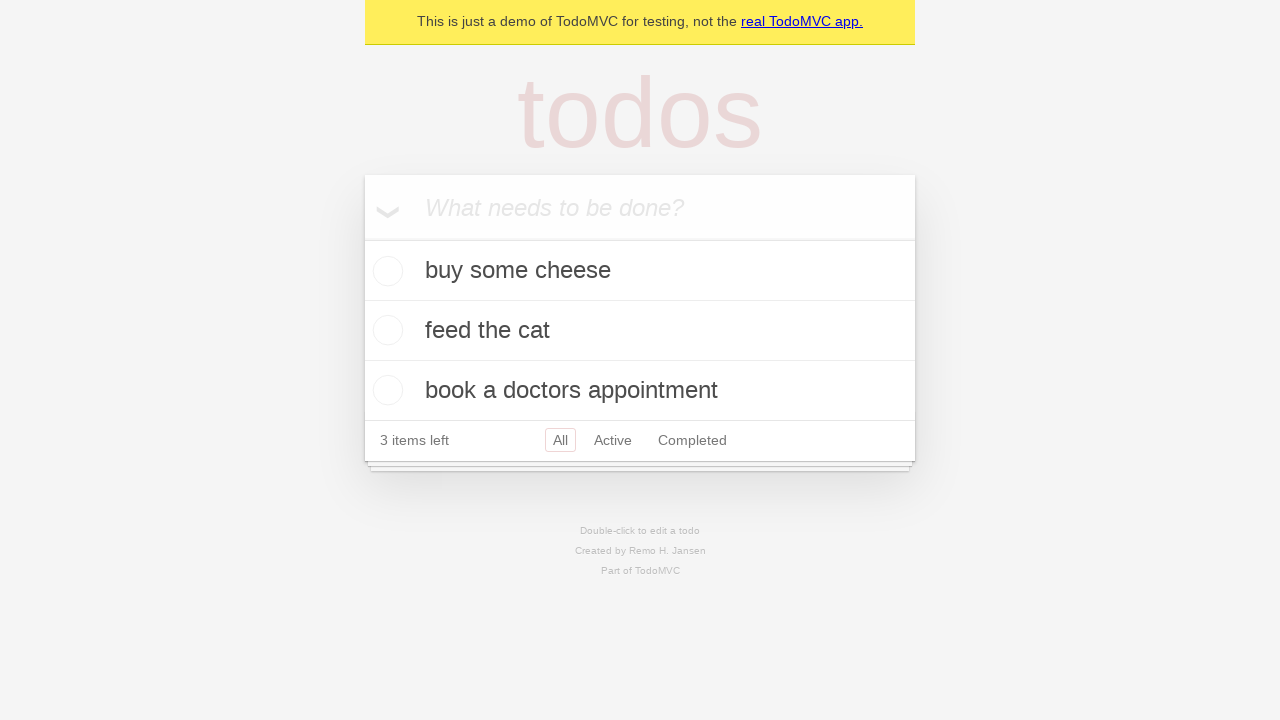

Double-clicked second todo item to enter edit mode at (640, 331) on internal:testid=[data-testid="todo-item"s] >> nth=1
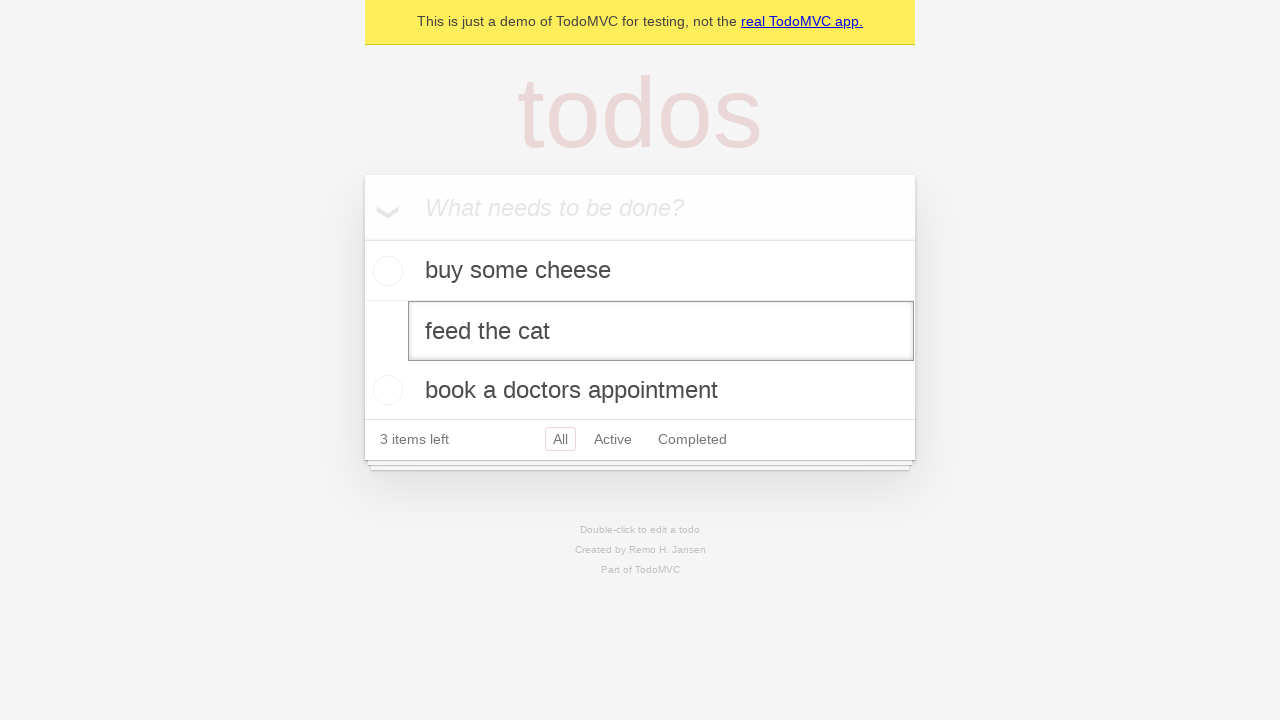

Changed edited todo text to 'buy some sausages' on internal:testid=[data-testid="todo-item"s] >> nth=1 >> internal:role=textbox[nam
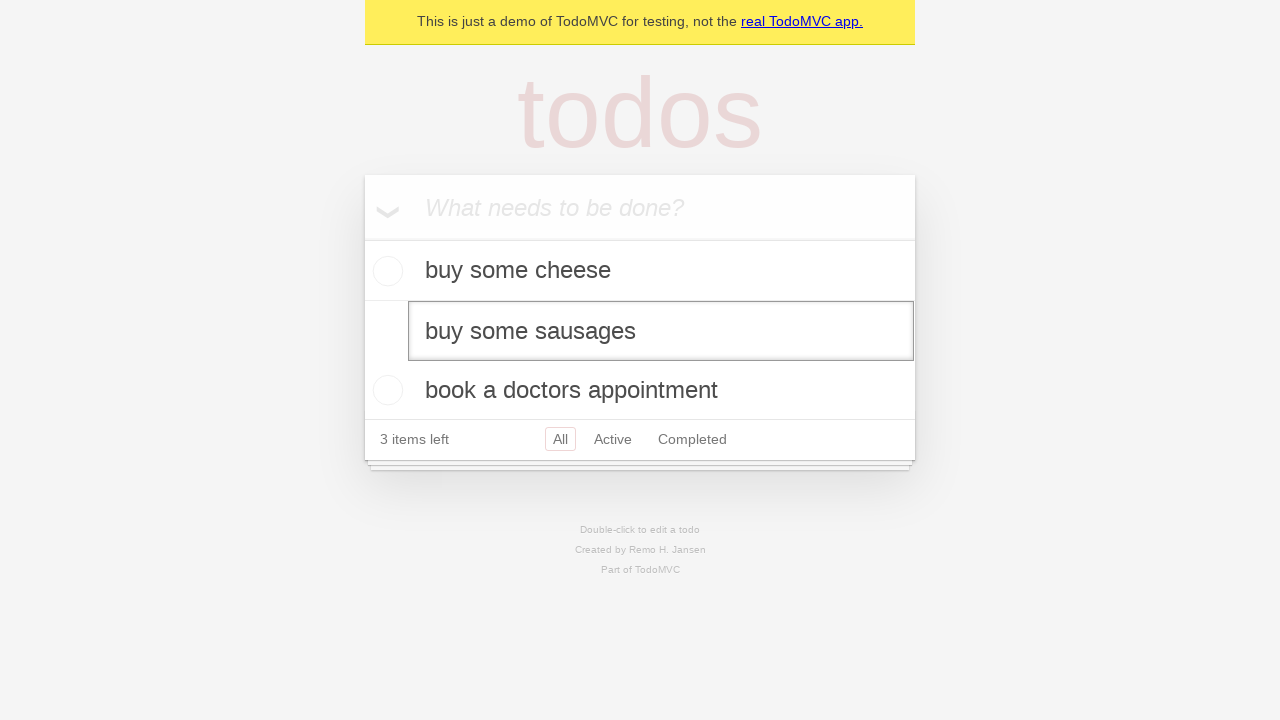

Pressed Escape to cancel edit without saving on internal:testid=[data-testid="todo-item"s] >> nth=1 >> internal:role=textbox[nam
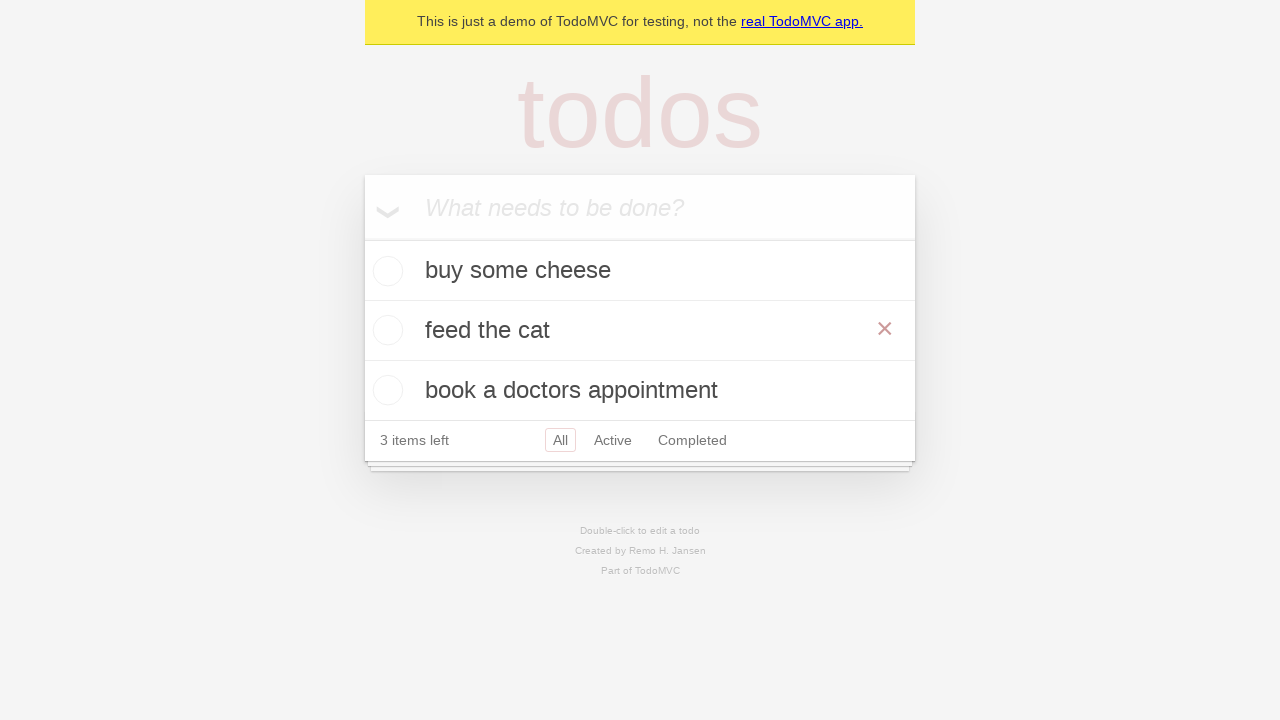

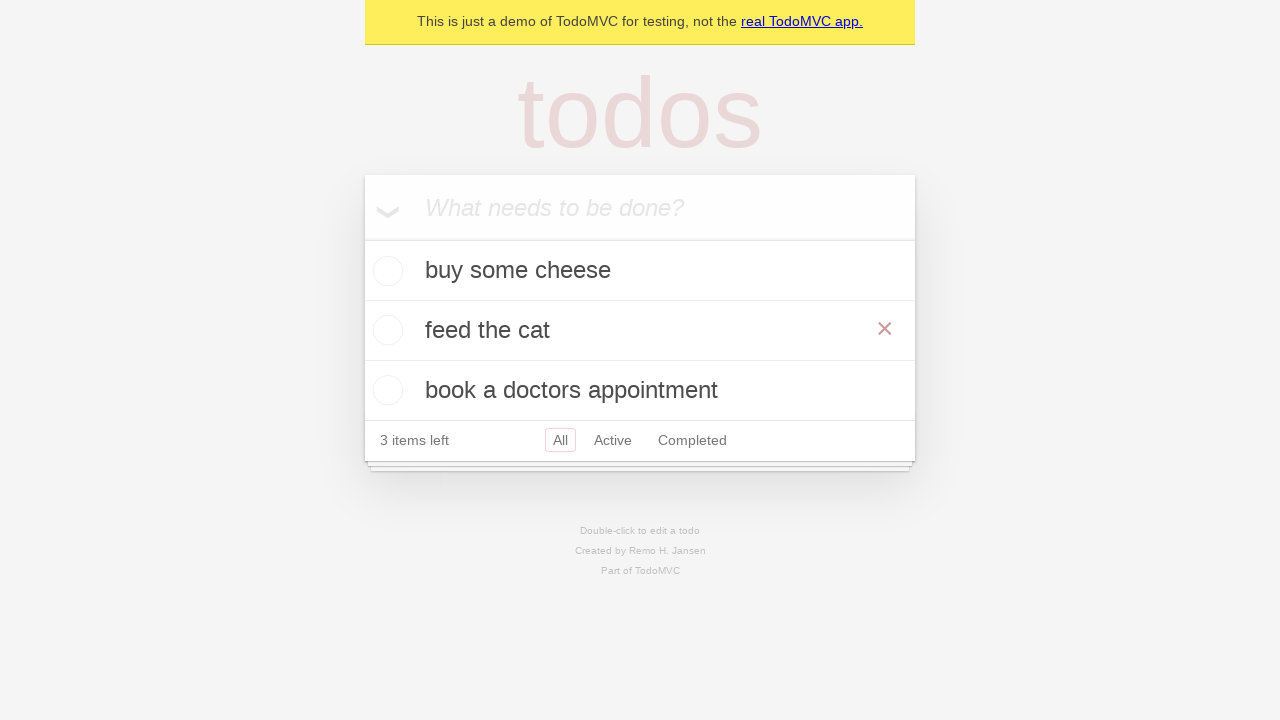